Tests jQuery UI selectable functionality by selecting multiple items using click-and-hold drag and Ctrl+click methods

Starting URL: https://jqueryui.com/selectable

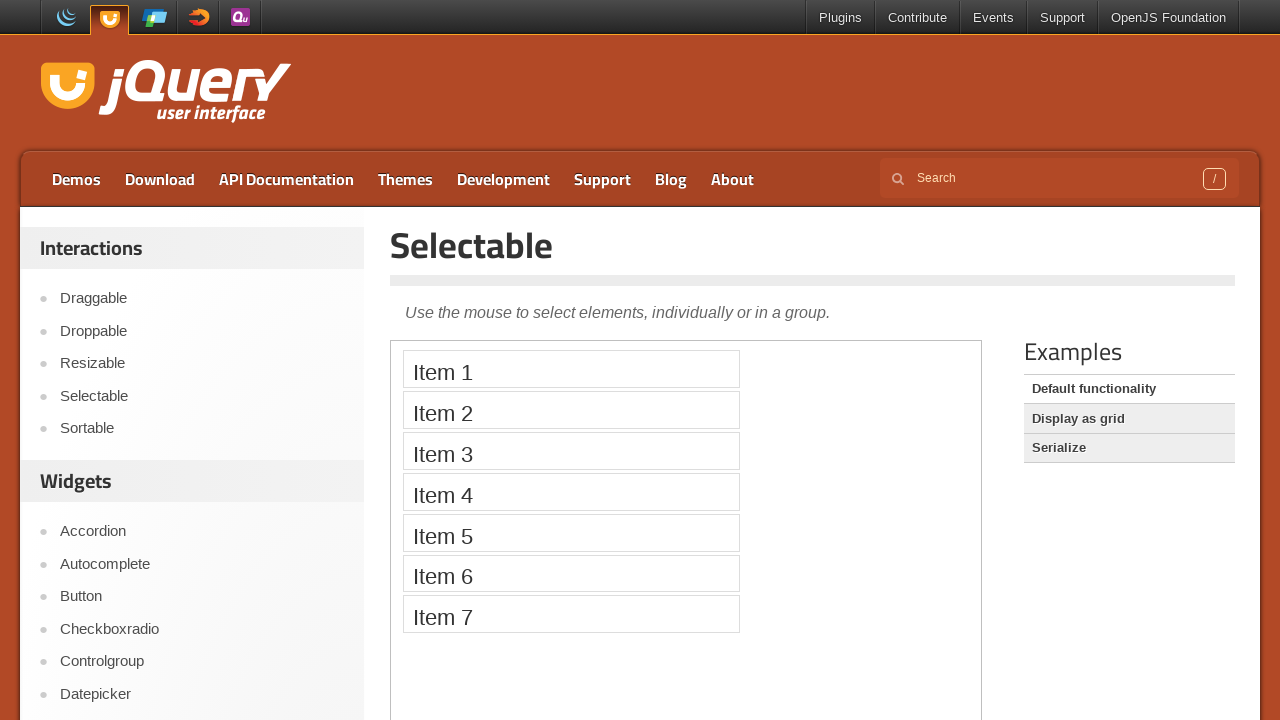

Located the first iframe containing the selectable demo
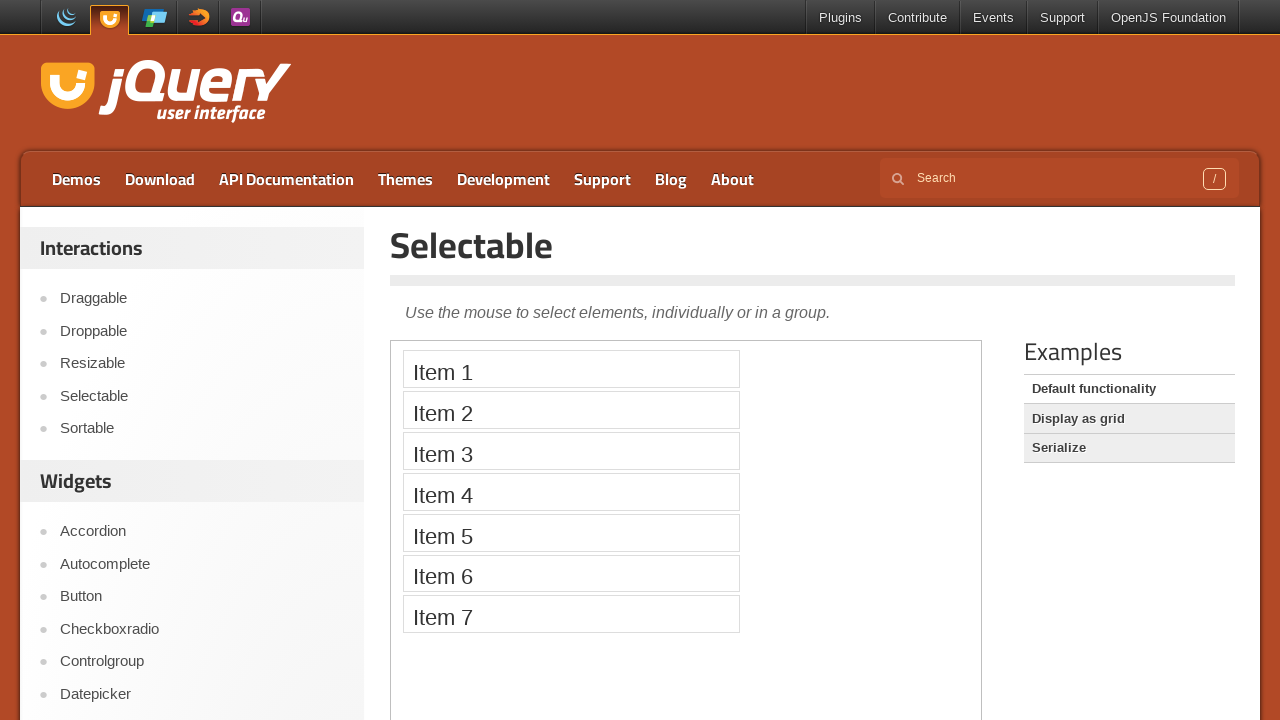

Got the content frame from the iframe owner
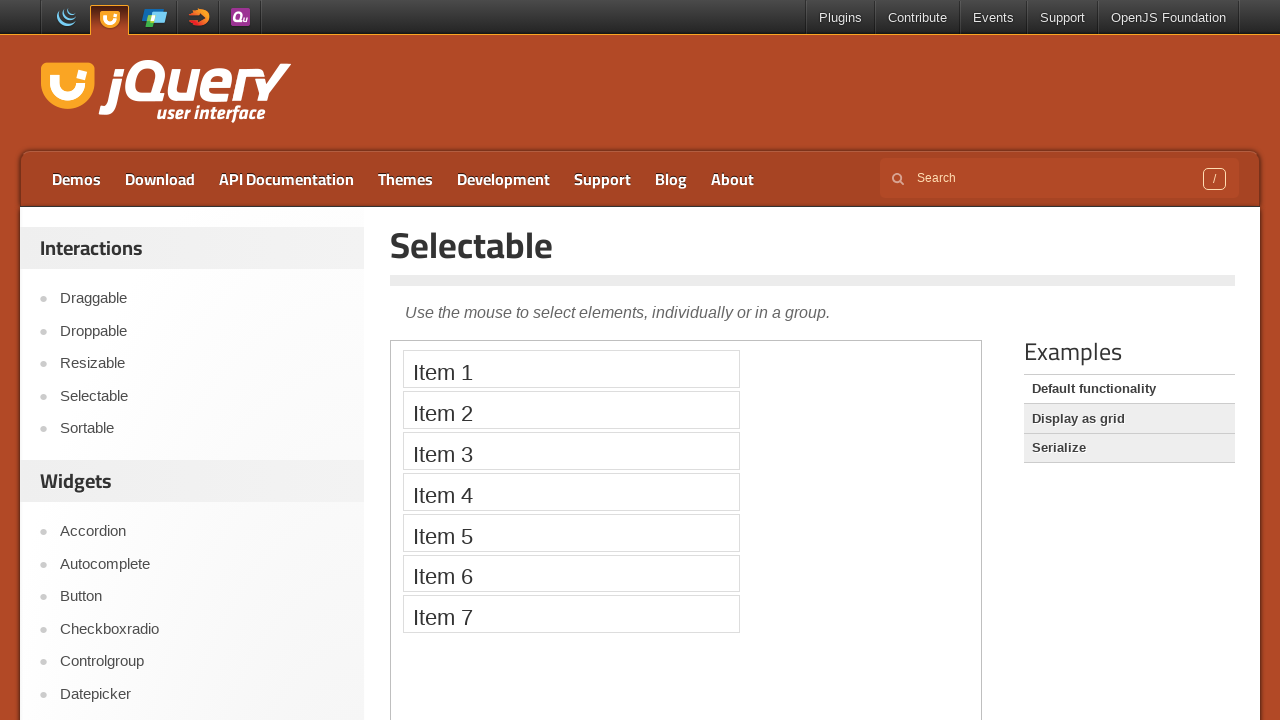

Located Item 1 element
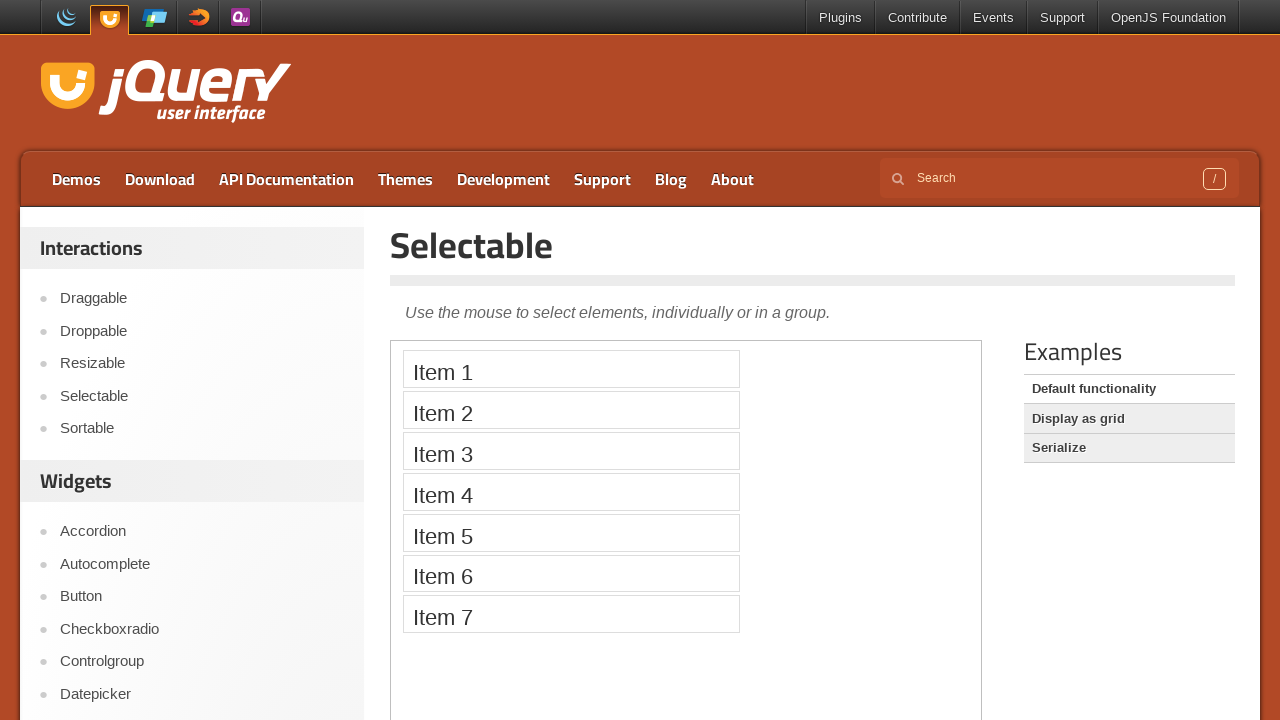

Located Item 2 element
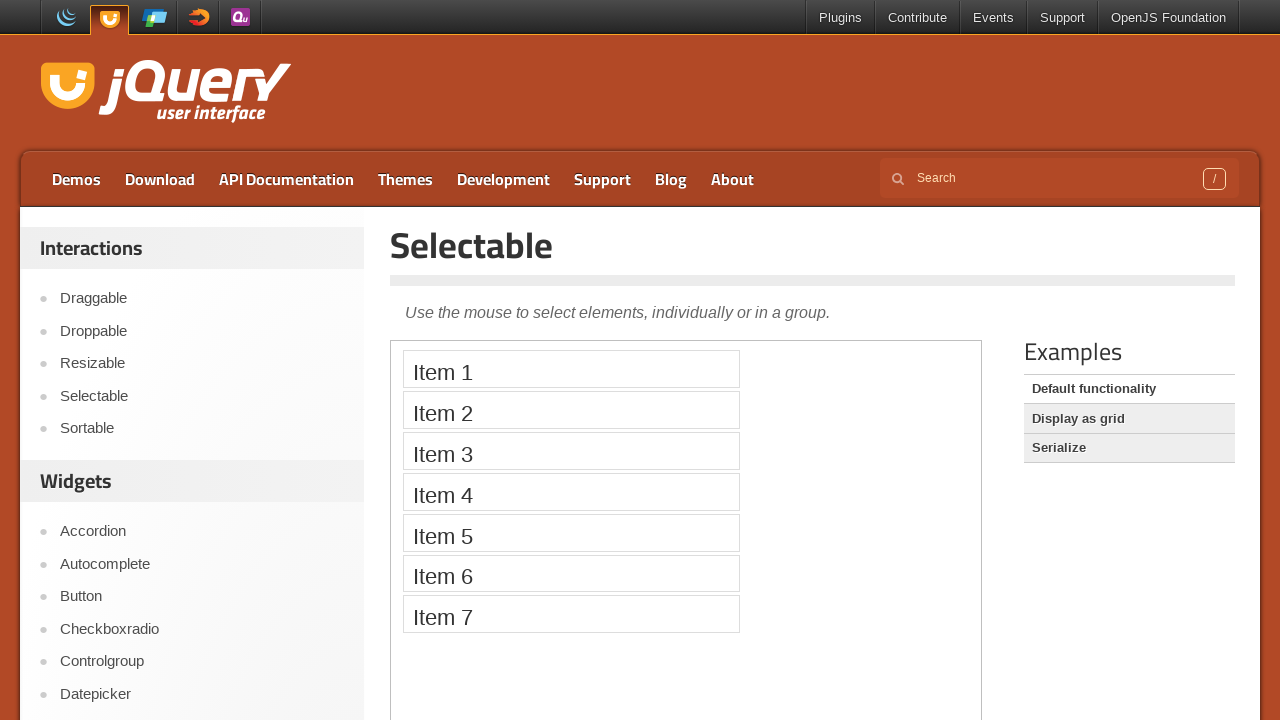

Located Item 3 element
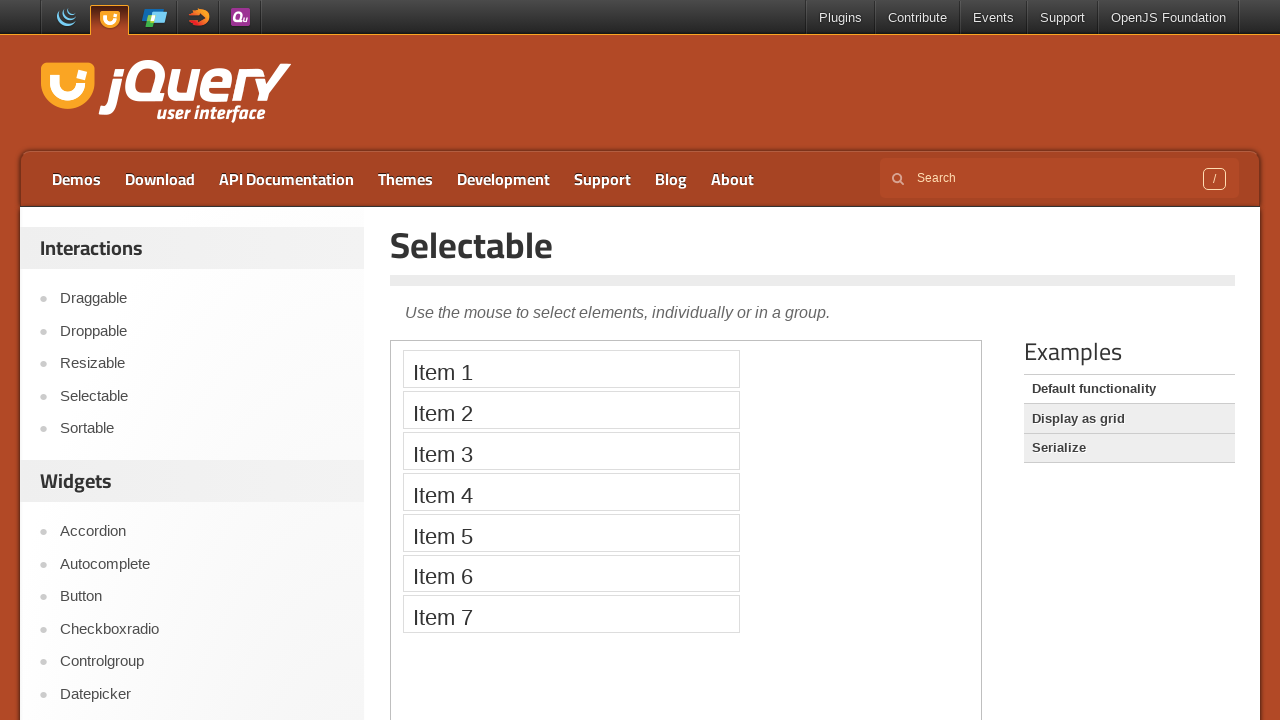

Located Item 4 element
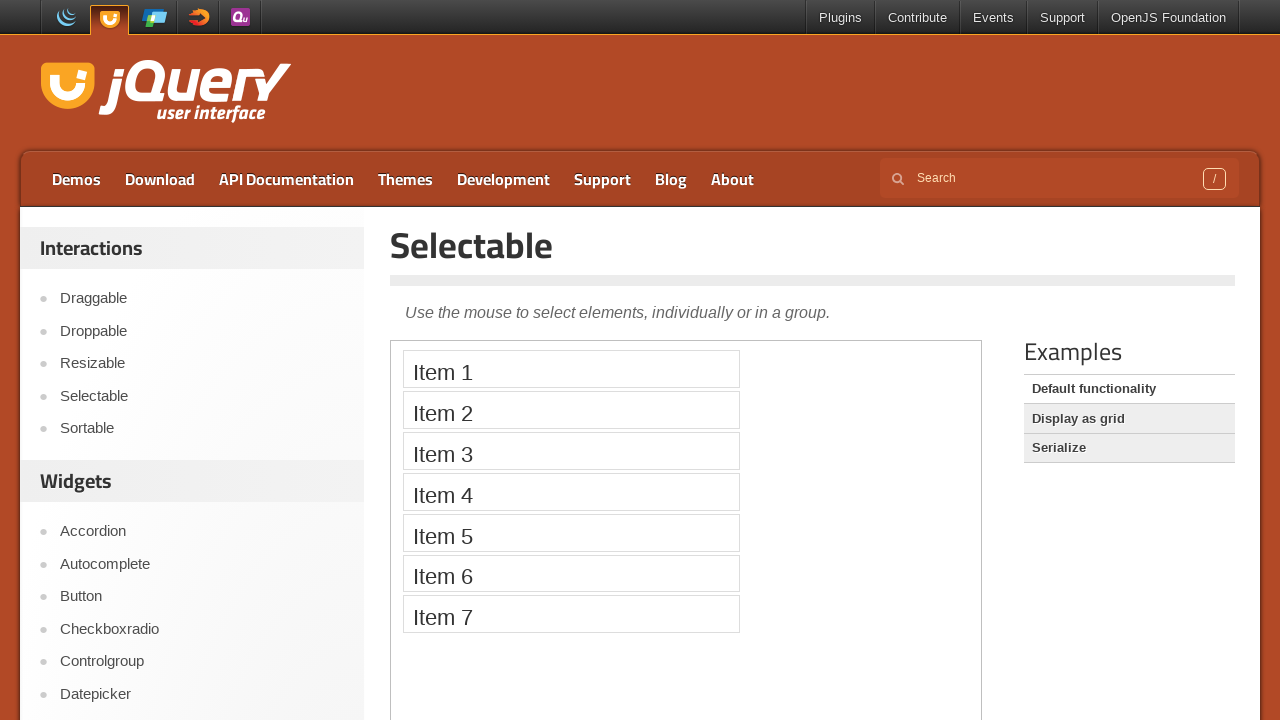

Located Item 5 element
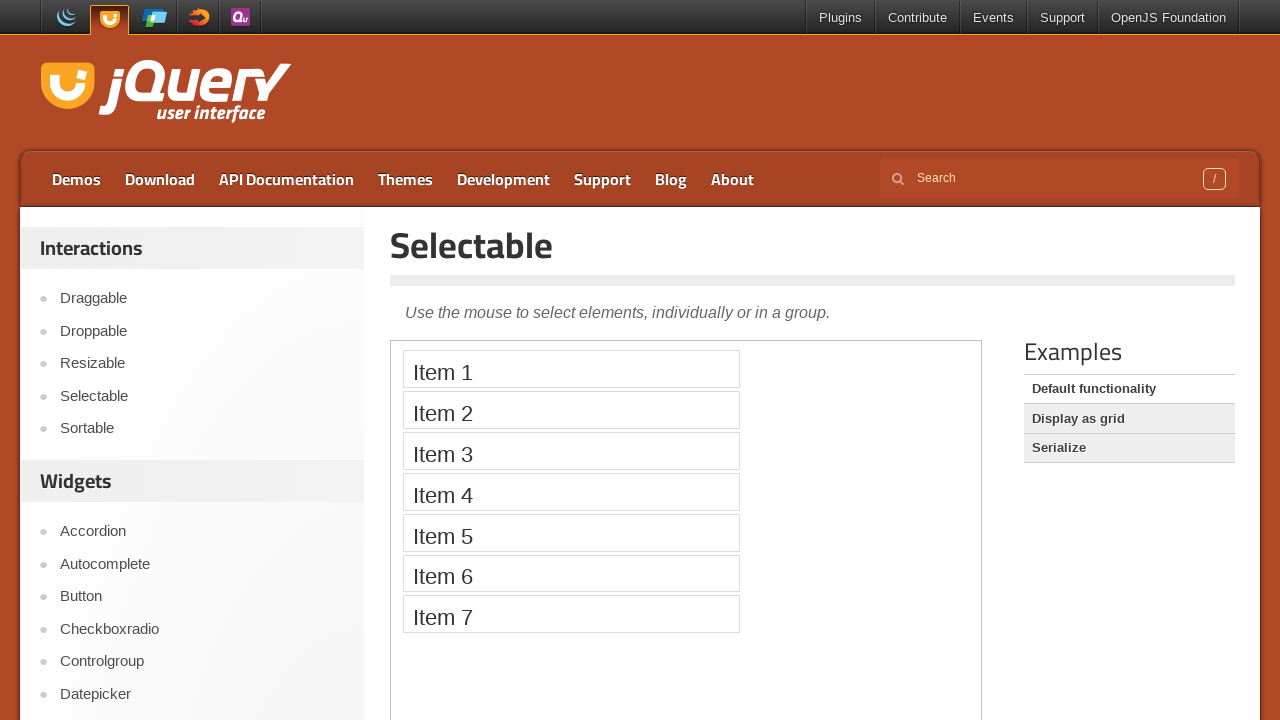

Got bounding box for Item 1
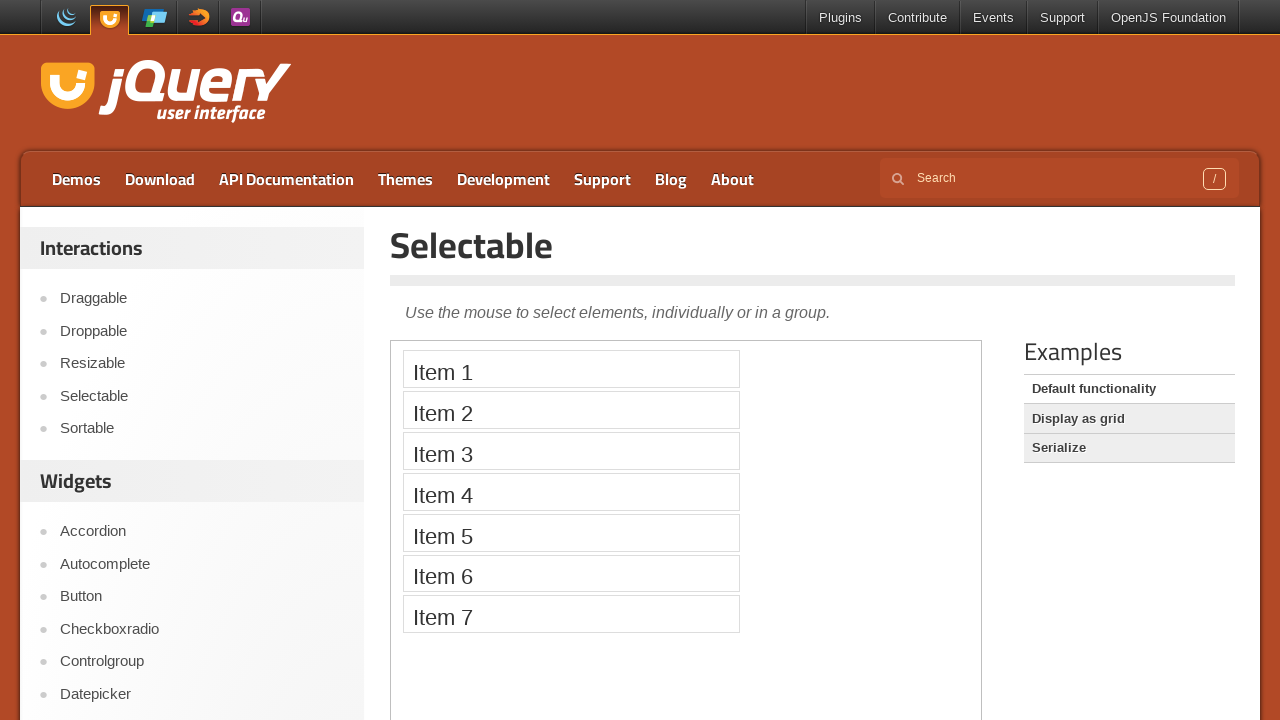

Got bounding box for Item 5
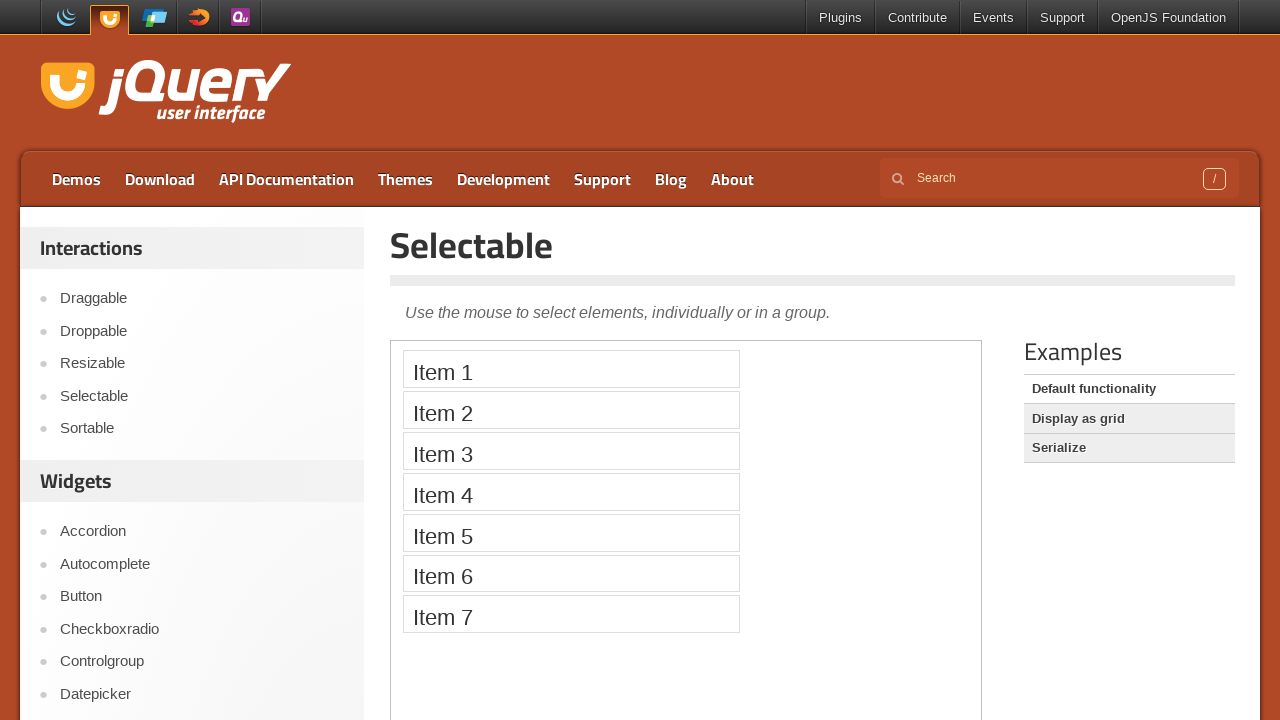

Moved mouse to center of Item 1 at (571, 369)
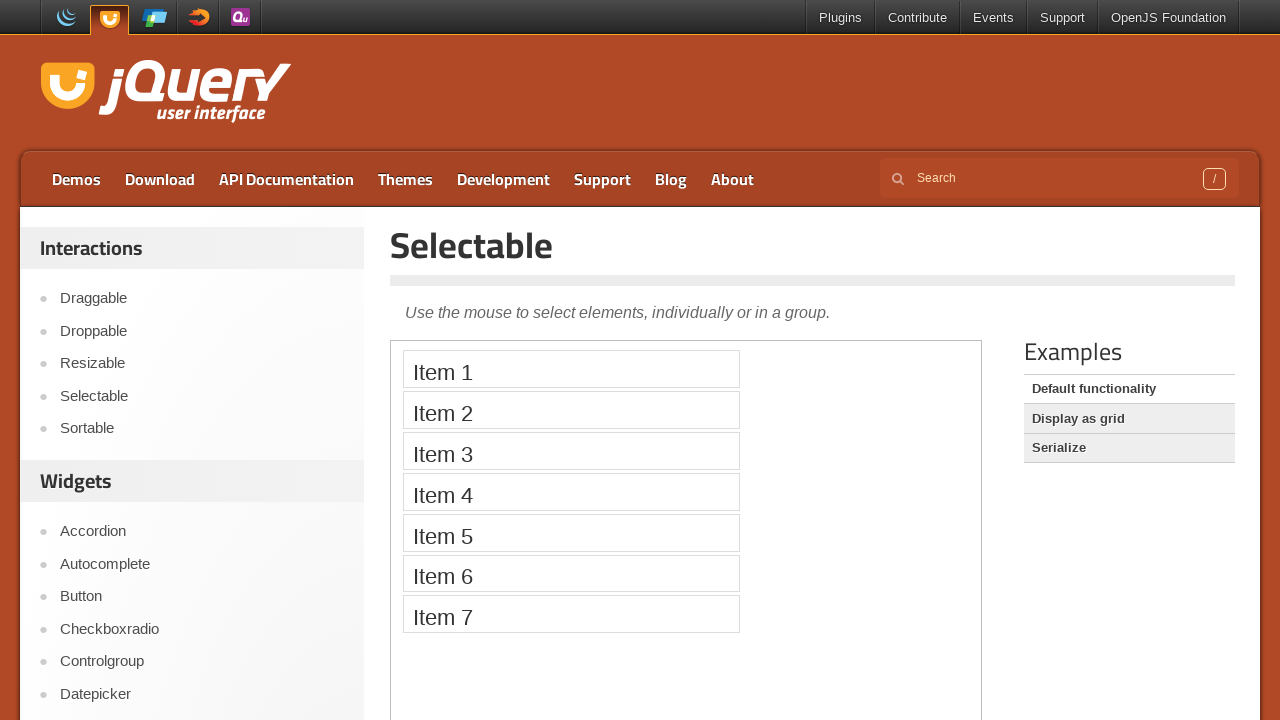

Pressed mouse button down to start drag at (571, 369)
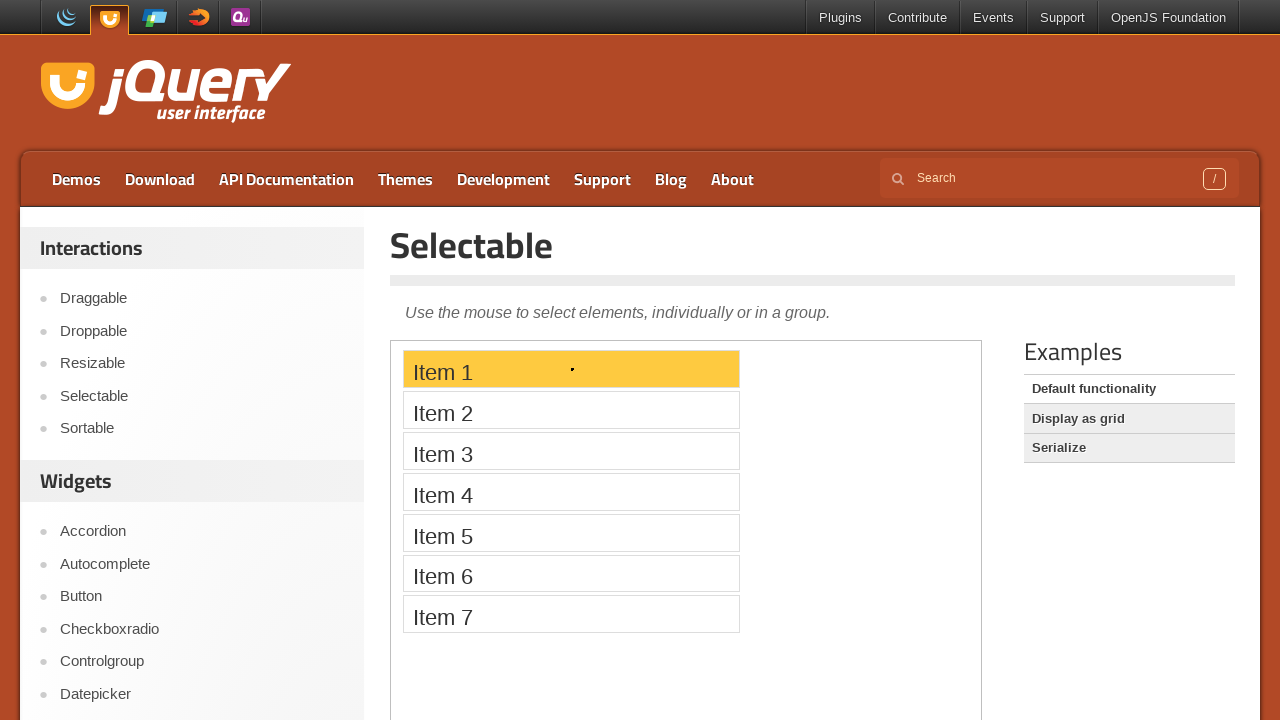

Dragged mouse to center of Item 5 at (571, 532)
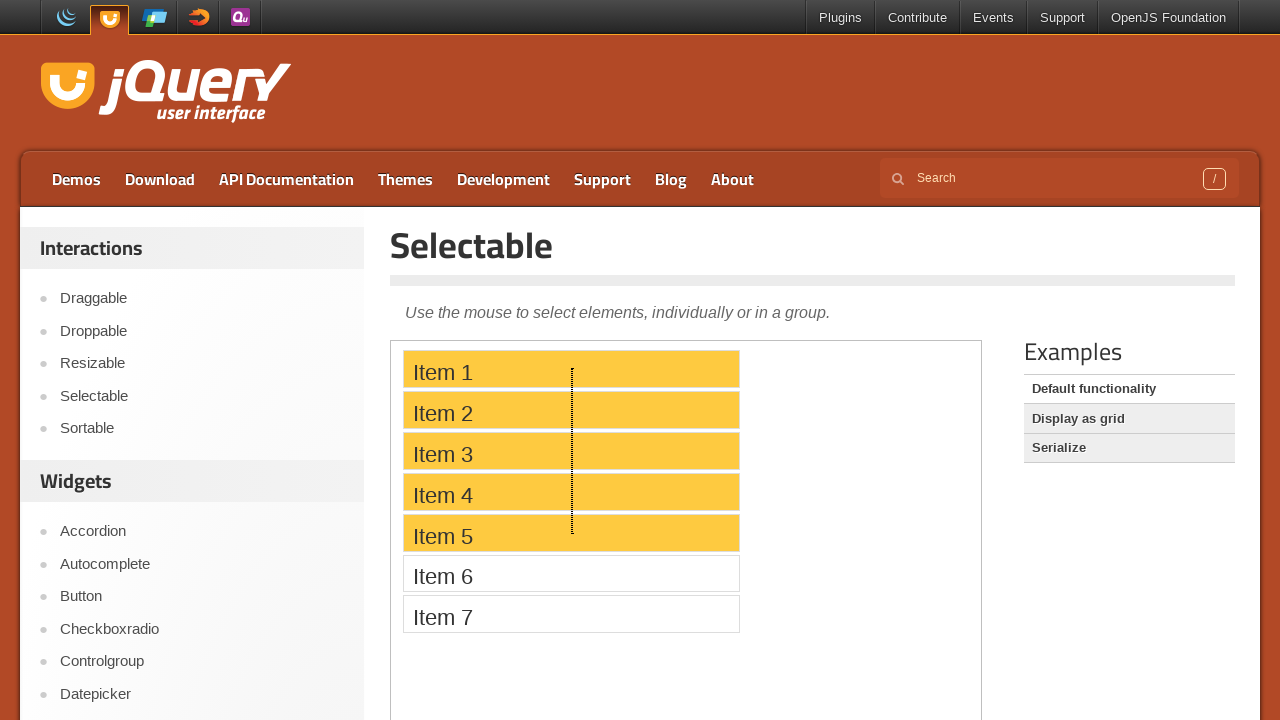

Released mouse button to complete drag selection from Item 1 to Item 5 at (571, 532)
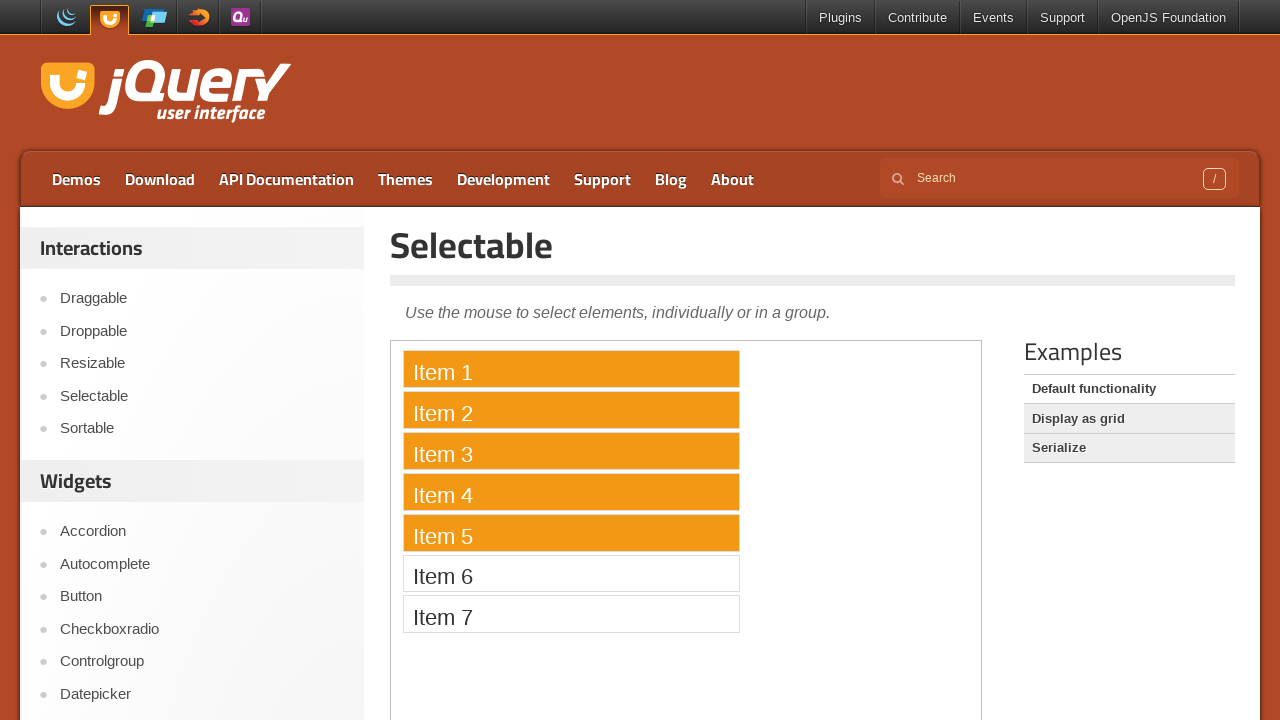

Waited 1 second for selection to take effect
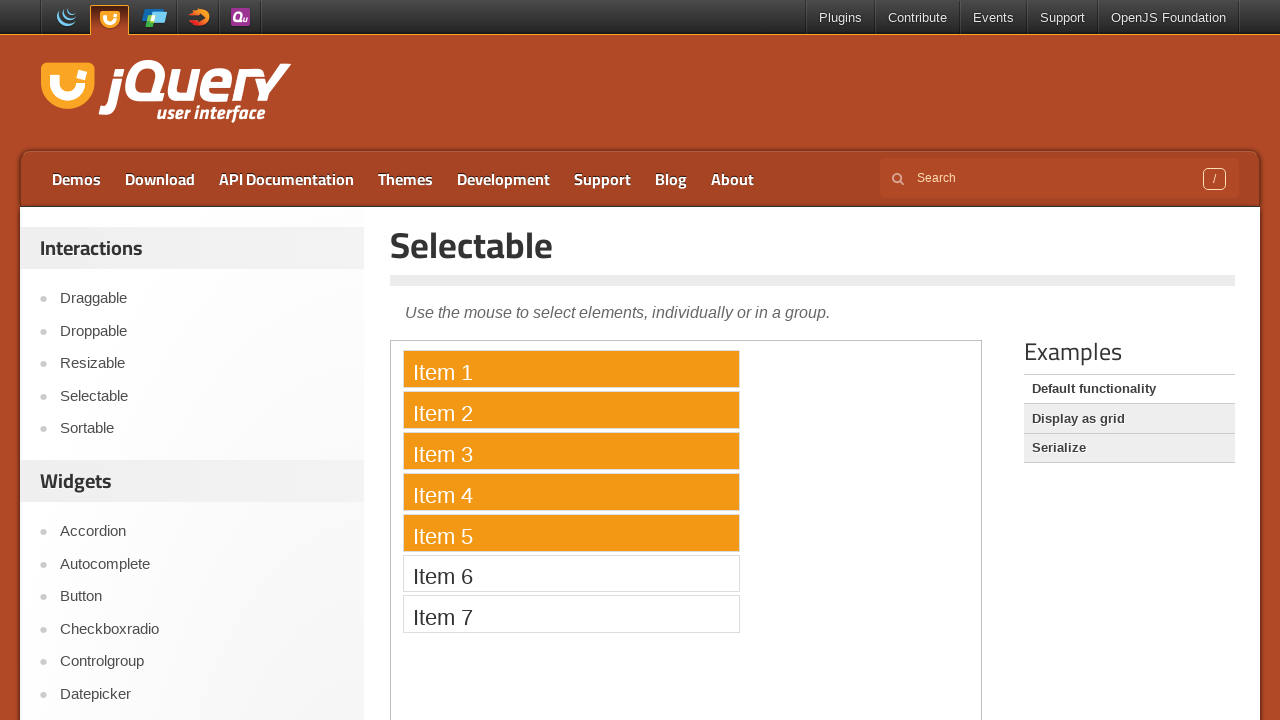

Pressed Control key down for multi-select mode
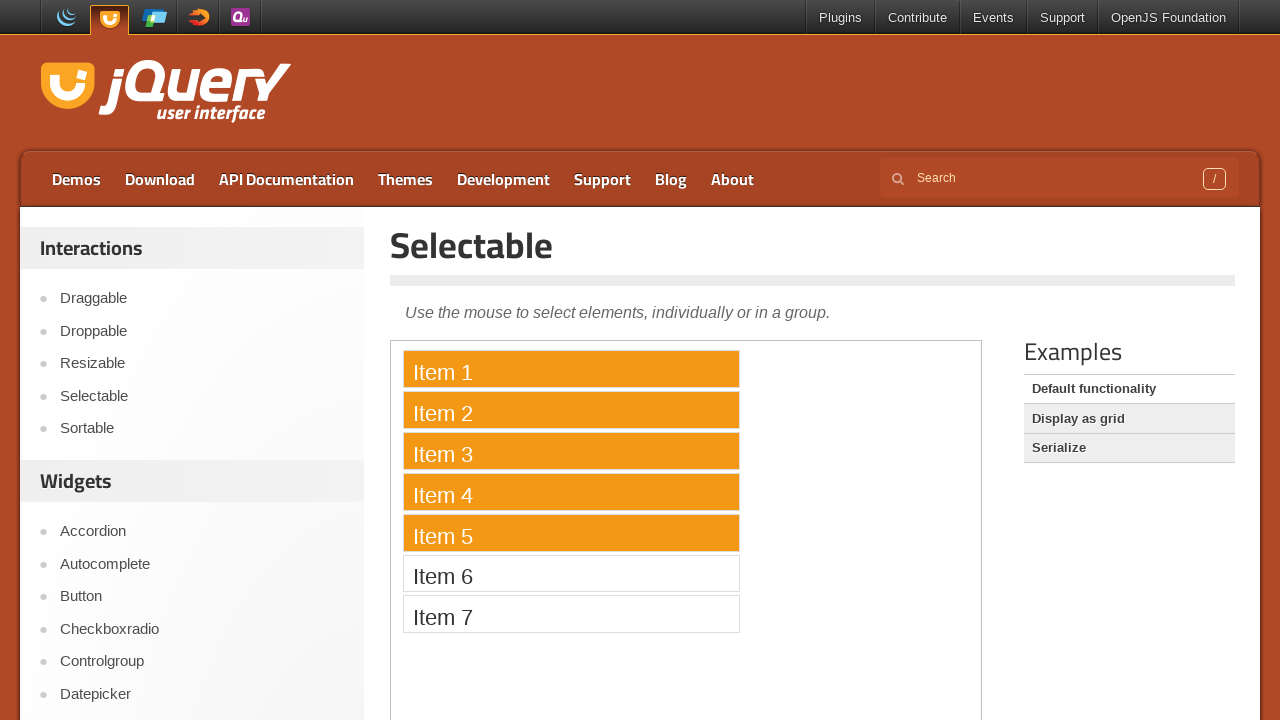

Ctrl+Clicked on Item 1 at (571, 369) on iframe >> nth=0 >> internal:control=enter-frame >> xpath=//li[text()='Item 1']
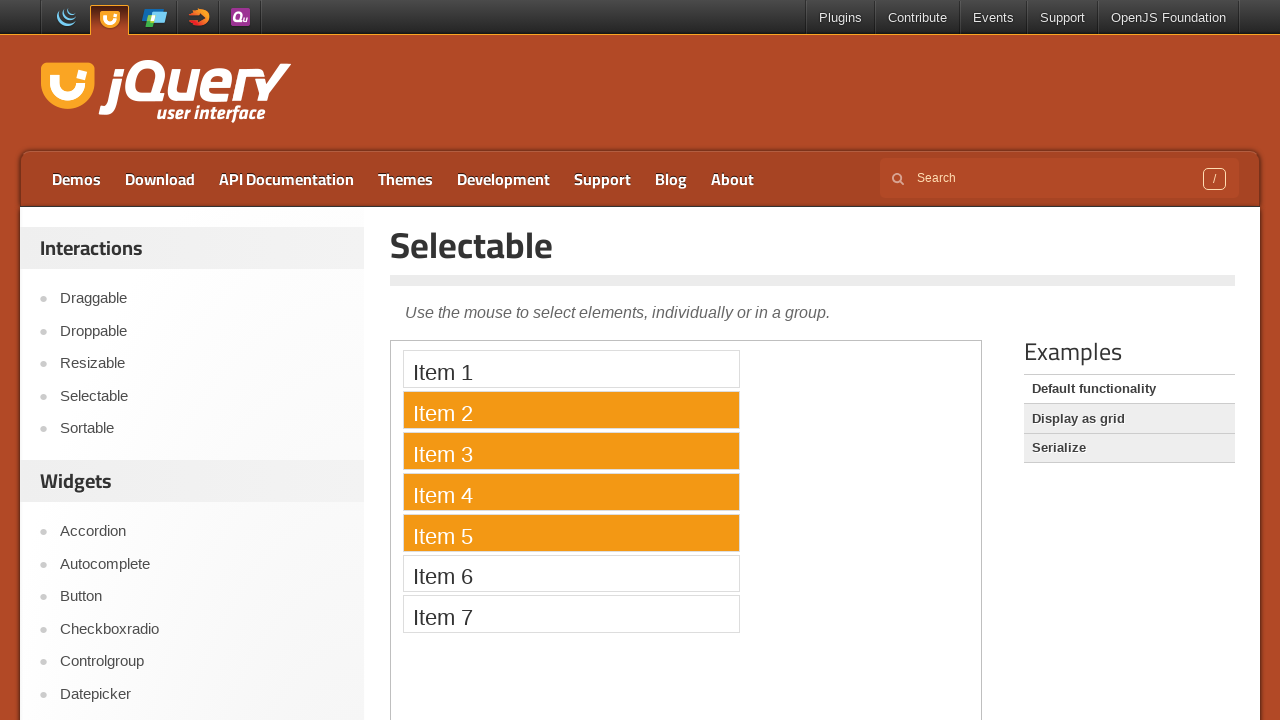

Ctrl+Clicked on Item 2 at (571, 410) on iframe >> nth=0 >> internal:control=enter-frame >> xpath=//li[text()='Item 2']
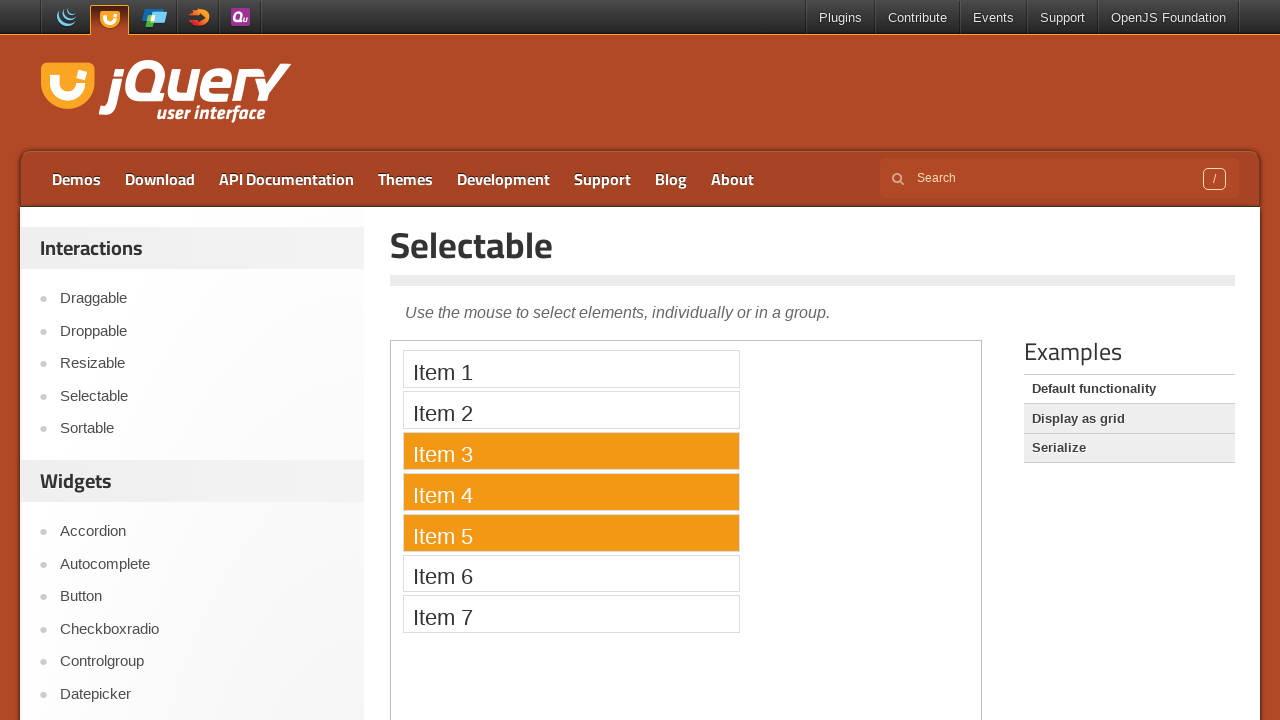

Released Control key to end multi-select mode
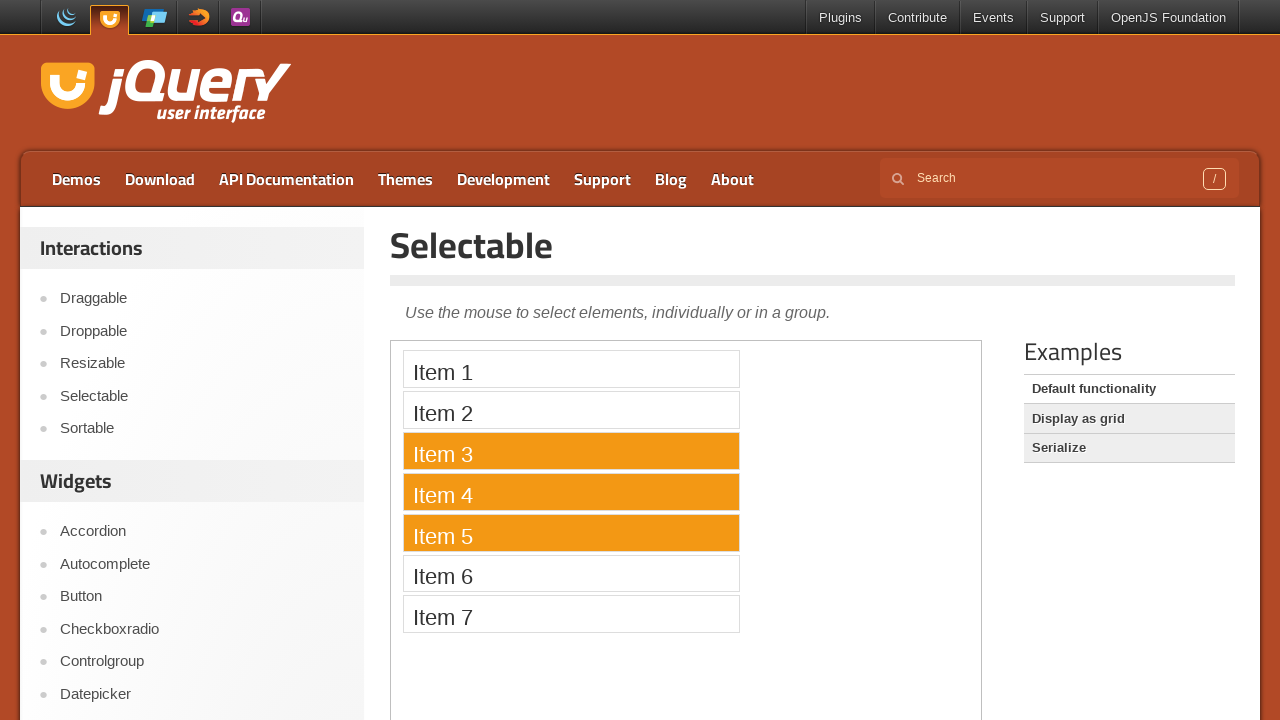

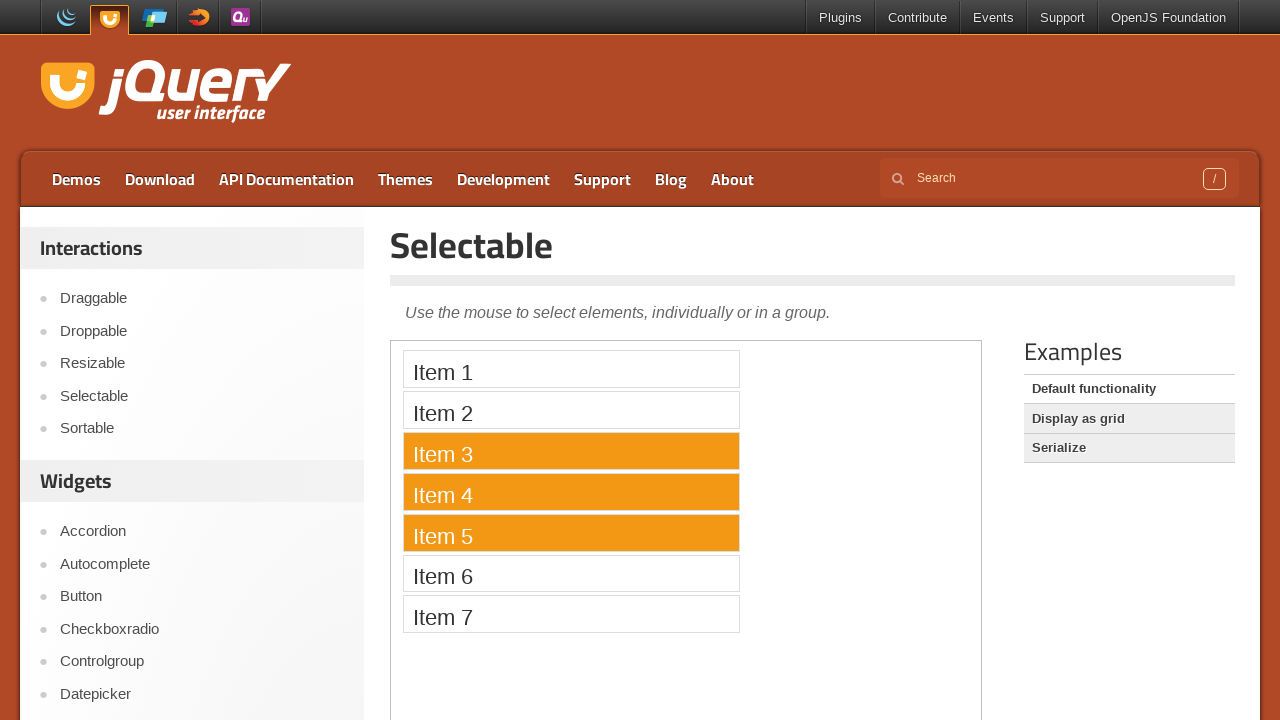